Tests that edits are cancelled when pressing Escape during editing.

Starting URL: https://demo.playwright.dev/todomvc

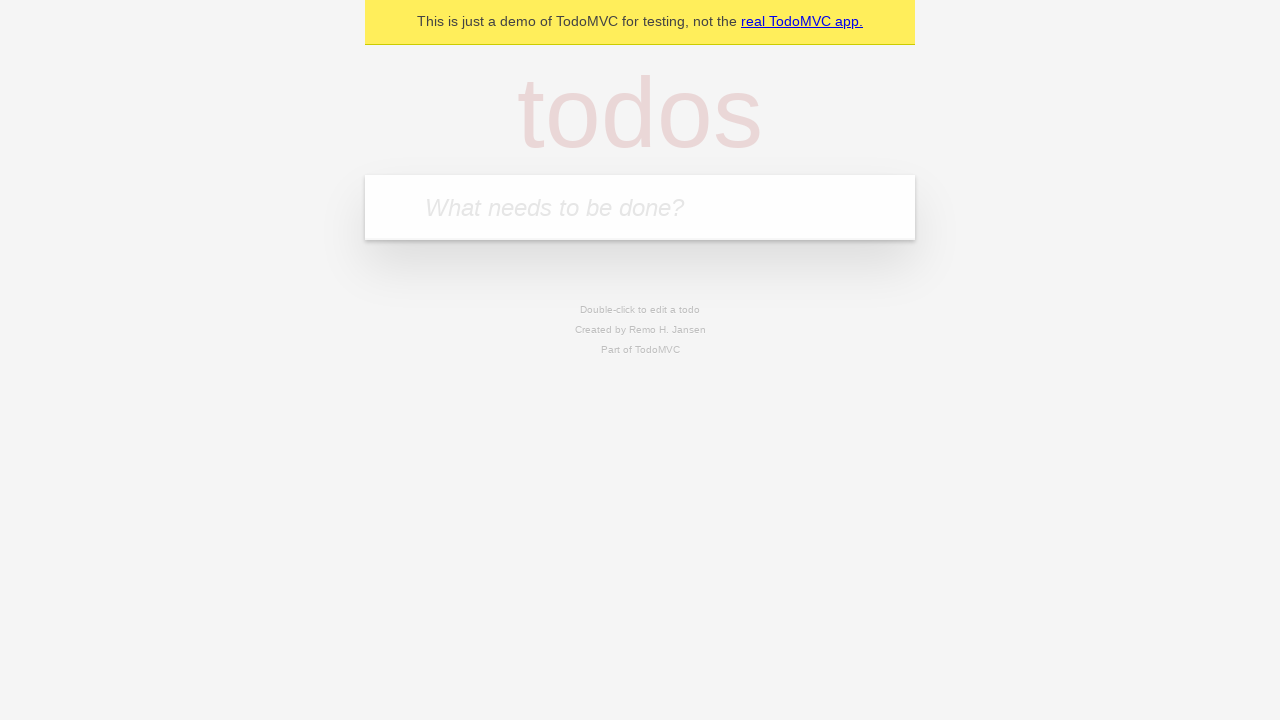

Filled todo input with 'buy some cheese' on internal:attr=[placeholder="What needs to be done?"i]
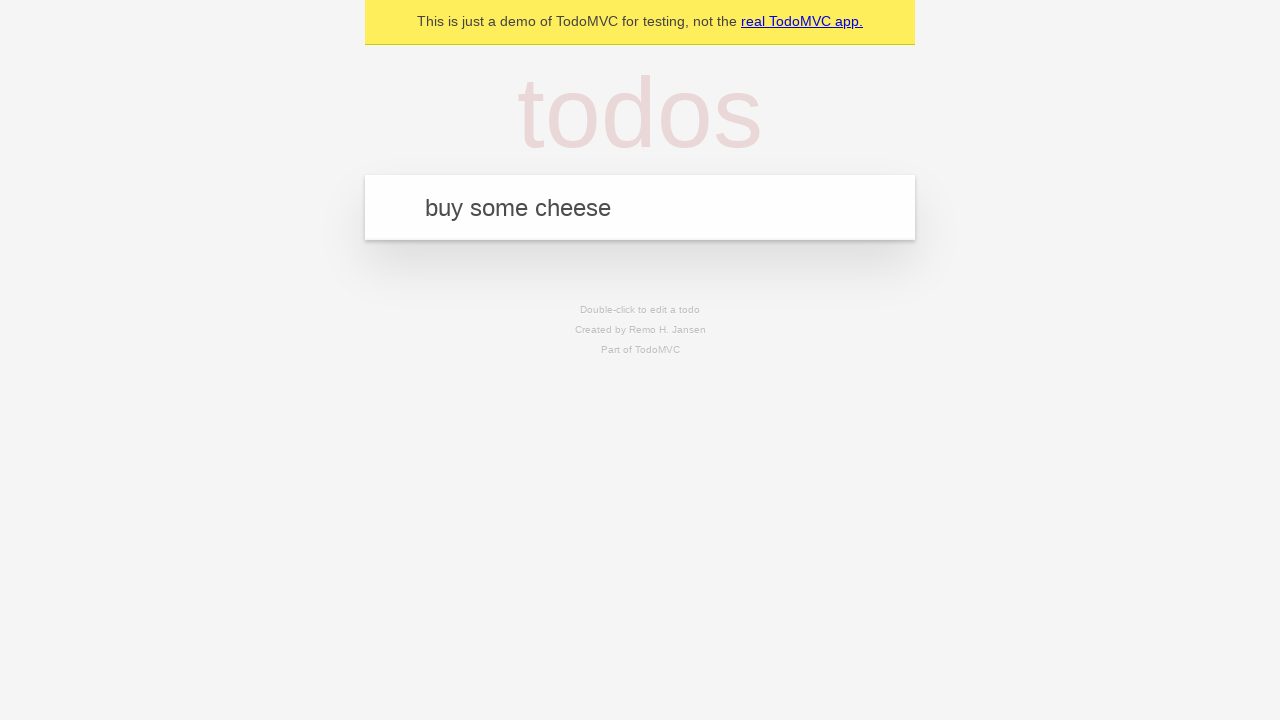

Pressed Enter to create first todo on internal:attr=[placeholder="What needs to be done?"i]
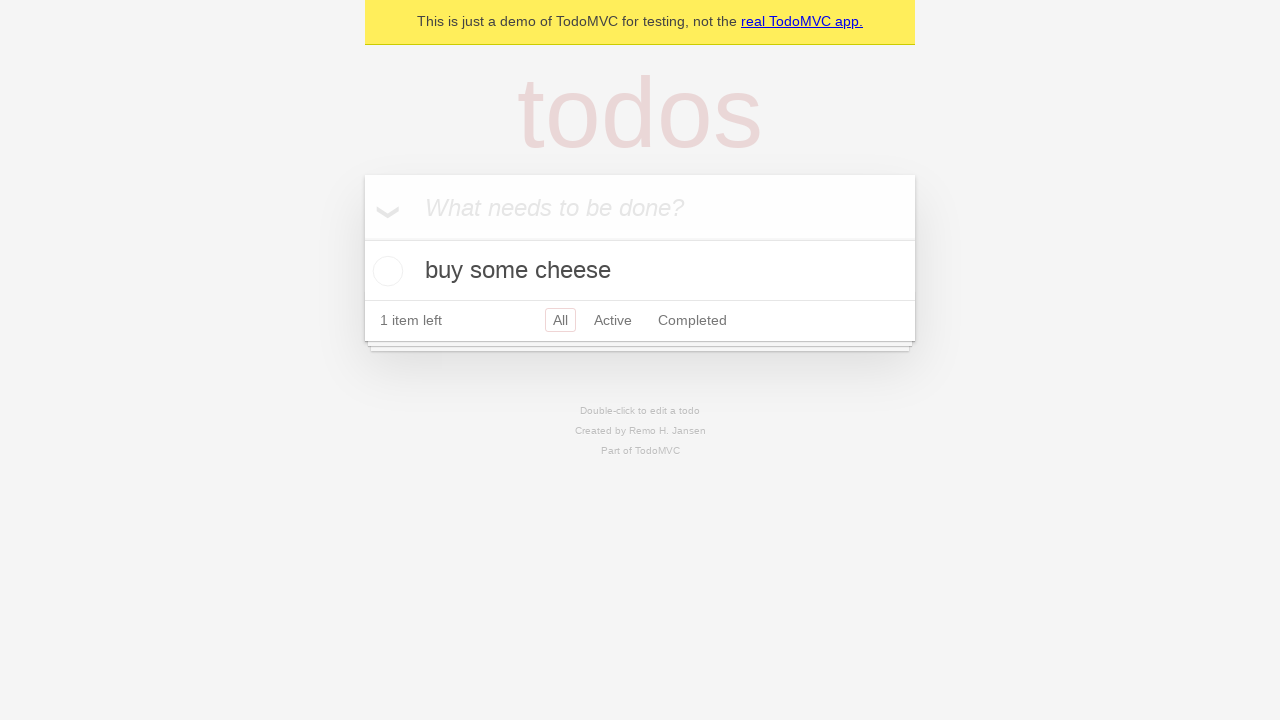

Filled todo input with 'feed the cat' on internal:attr=[placeholder="What needs to be done?"i]
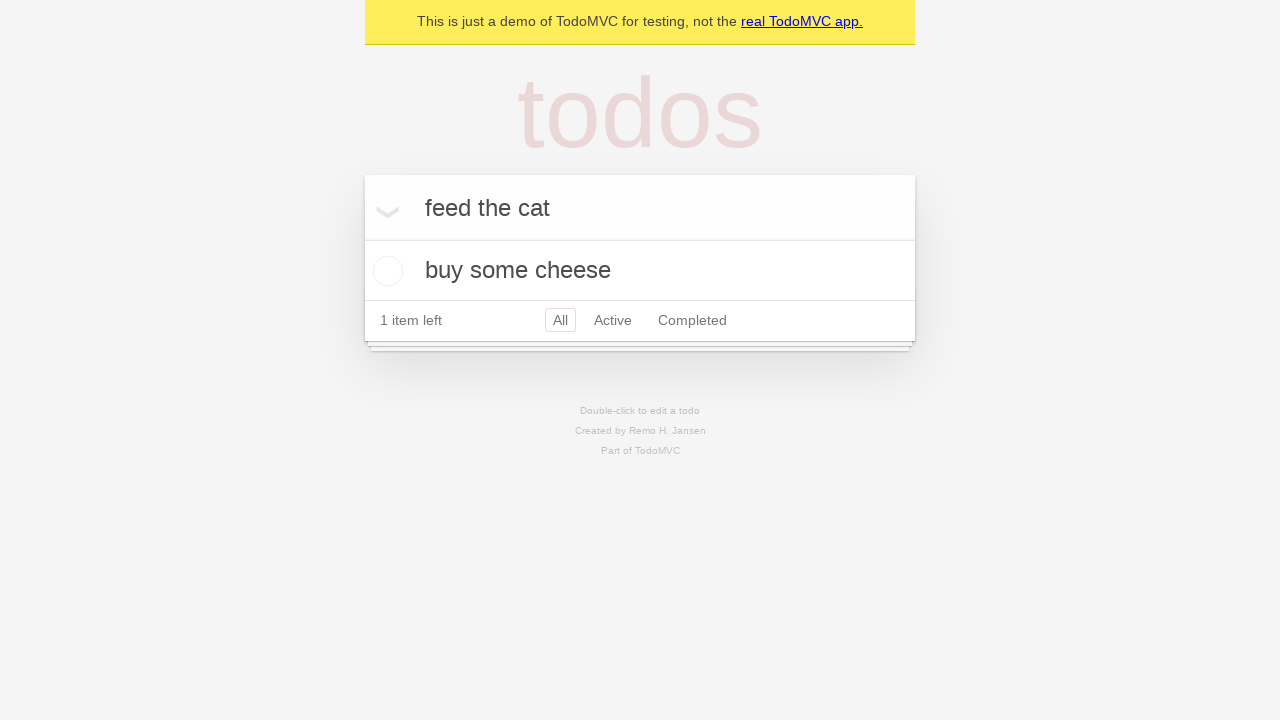

Pressed Enter to create second todo on internal:attr=[placeholder="What needs to be done?"i]
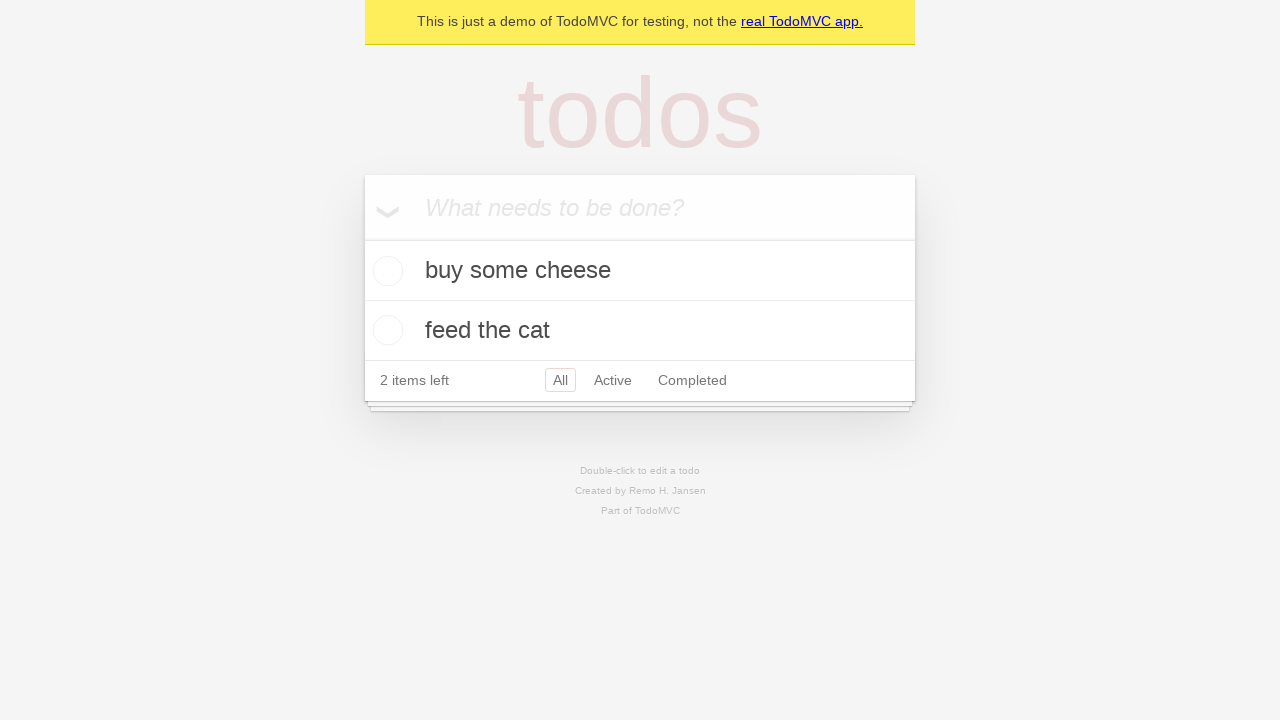

Filled todo input with 'book a doctors appointment' on internal:attr=[placeholder="What needs to be done?"i]
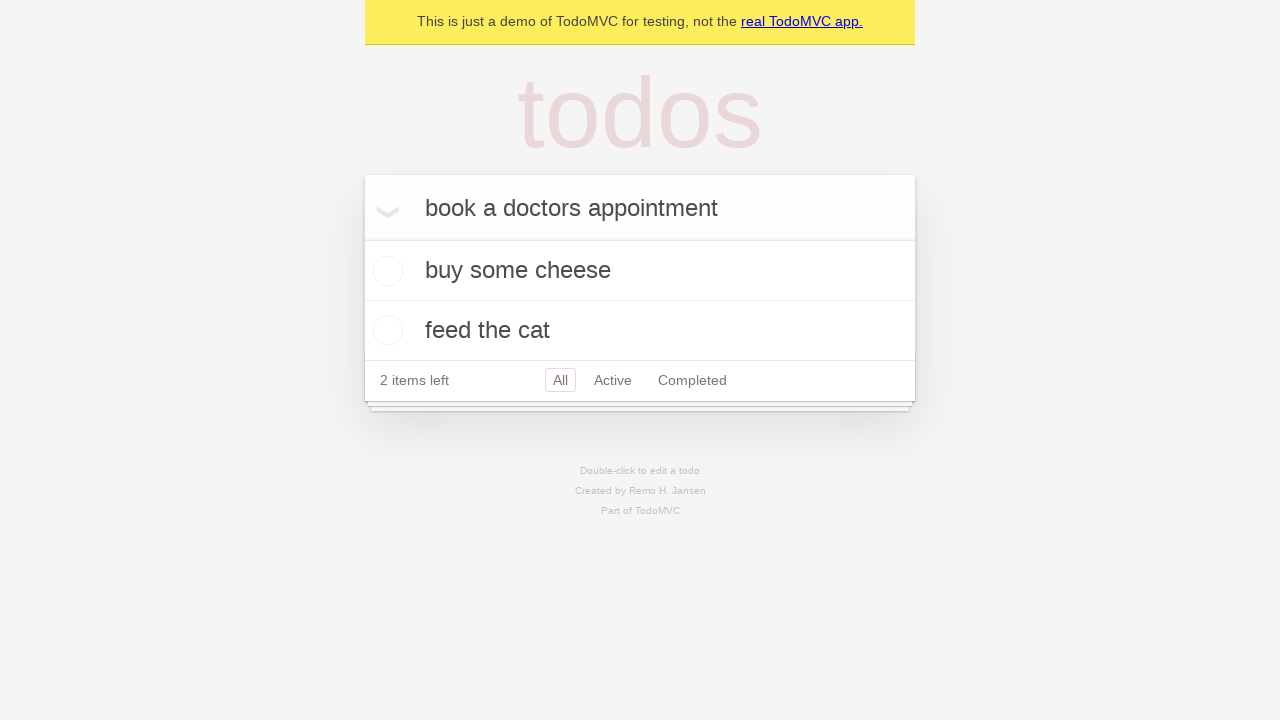

Pressed Enter to create third todo on internal:attr=[placeholder="What needs to be done?"i]
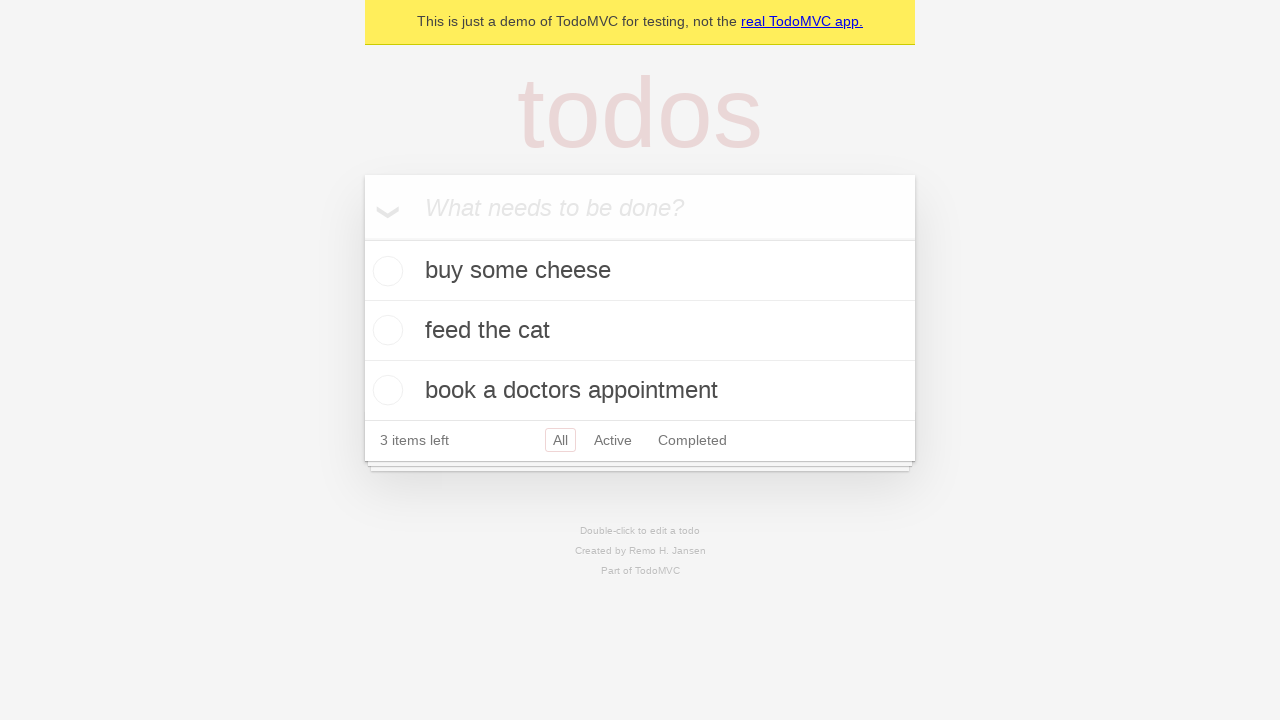

Double-clicked second todo to enter edit mode at (640, 331) on internal:testid=[data-testid="todo-item"s] >> nth=1
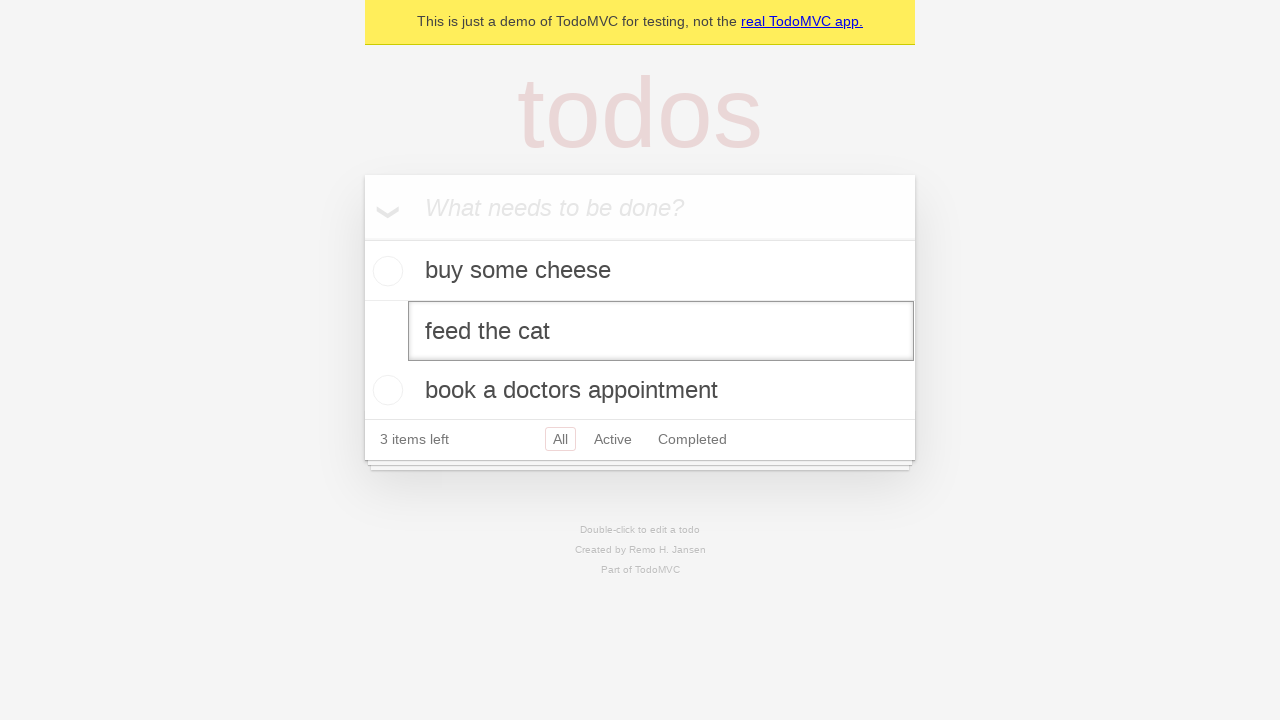

Filled edit textbox with 'buy some sausages' on internal:testid=[data-testid="todo-item"s] >> nth=1 >> internal:role=textbox[nam
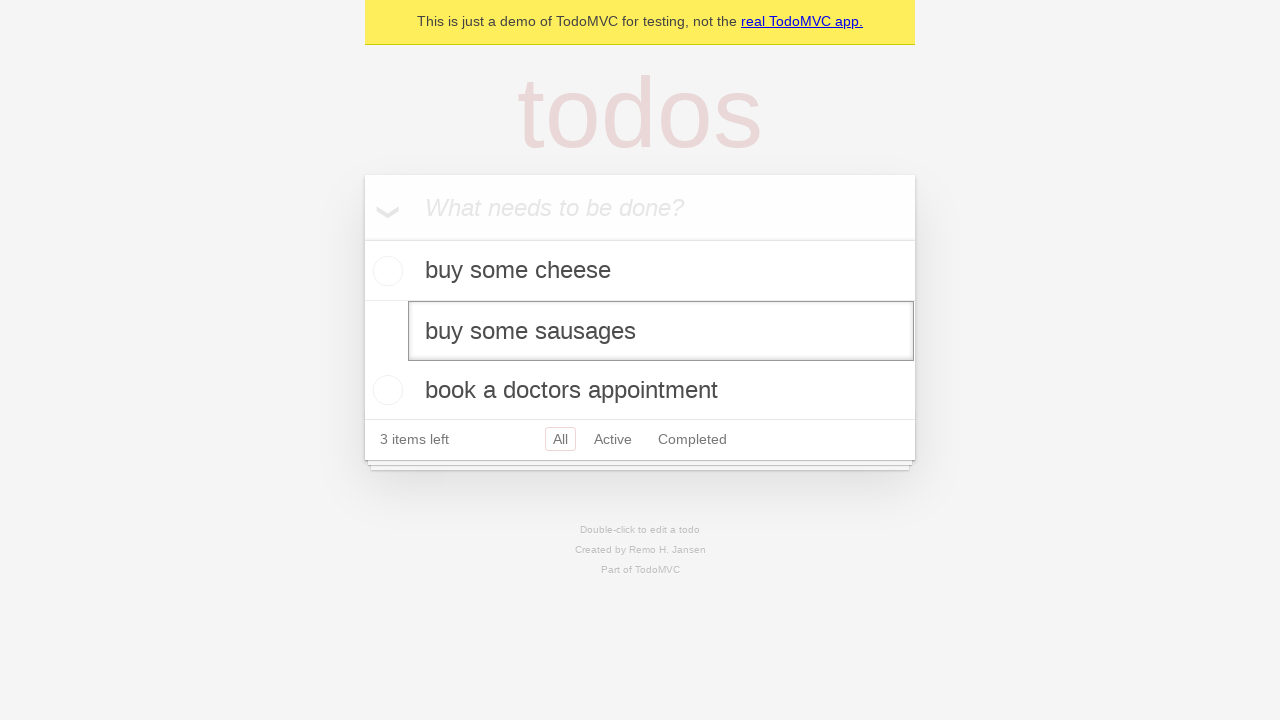

Pressed Escape to cancel edit on internal:testid=[data-testid="todo-item"s] >> nth=1 >> internal:role=textbox[nam
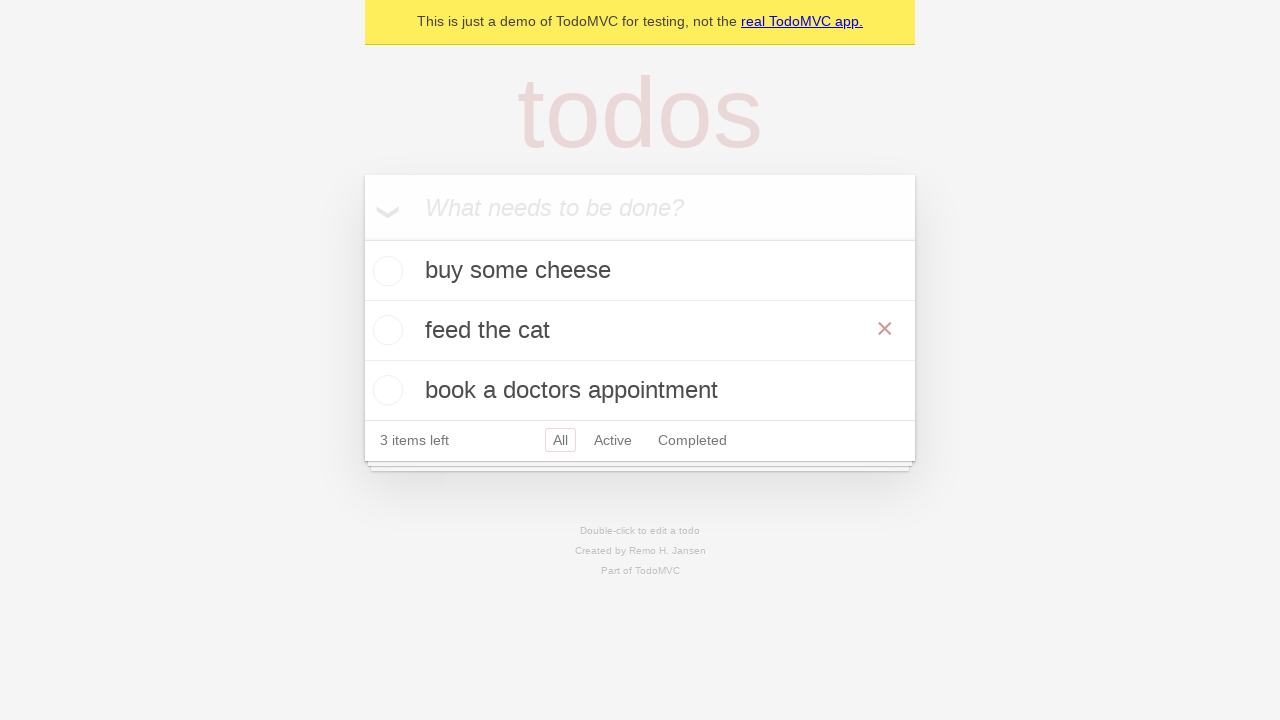

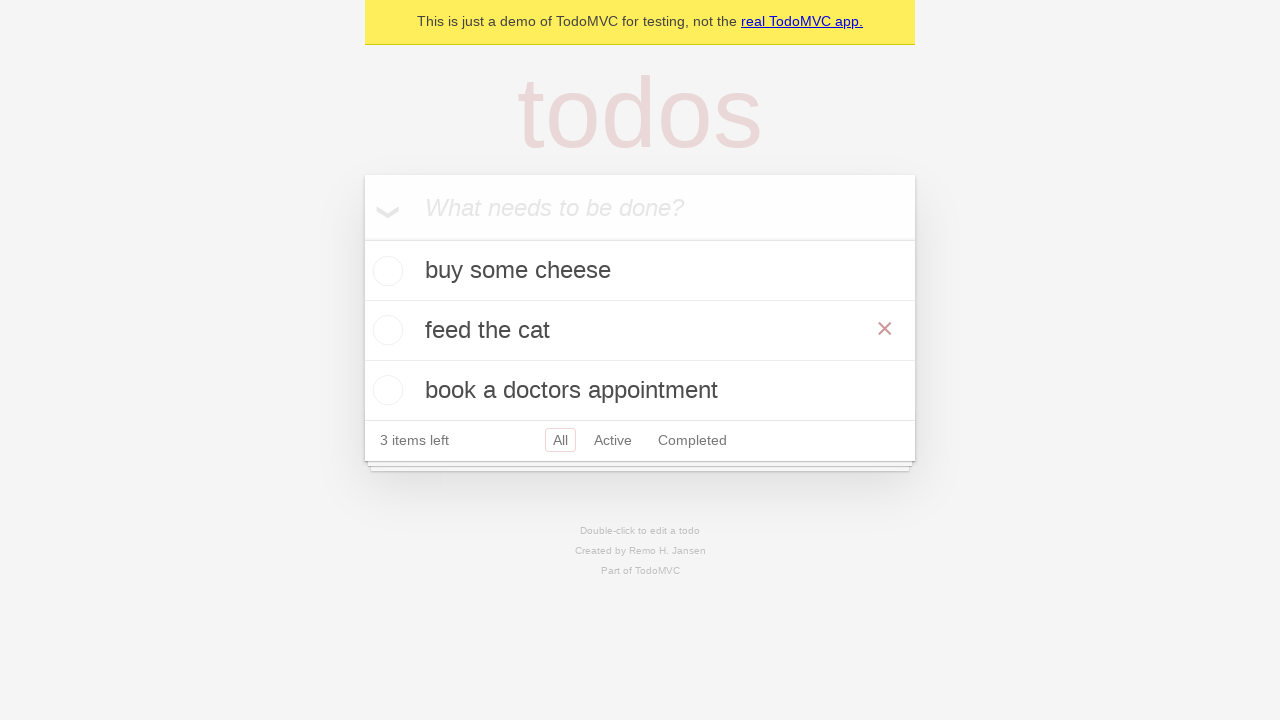